Demonstrates hover functionality by navigating to Qxf2 tutorial page, clicking on a menu icon, hovering over the Resources menu item, and clicking on the GUI automation link.

Starting URL: http://qxf2.com/selenium-tutorial-main

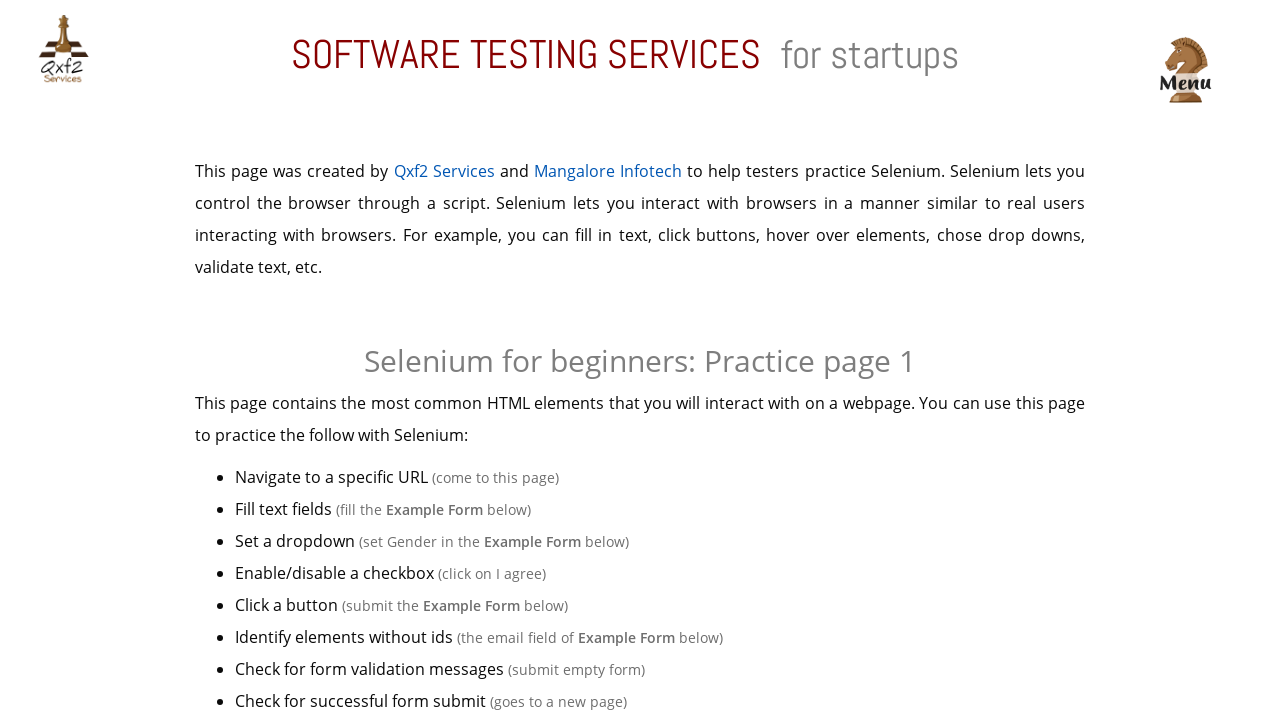

Clicked on the menu icon at (1185, 70) on img[src='./assets/img/menu.png']
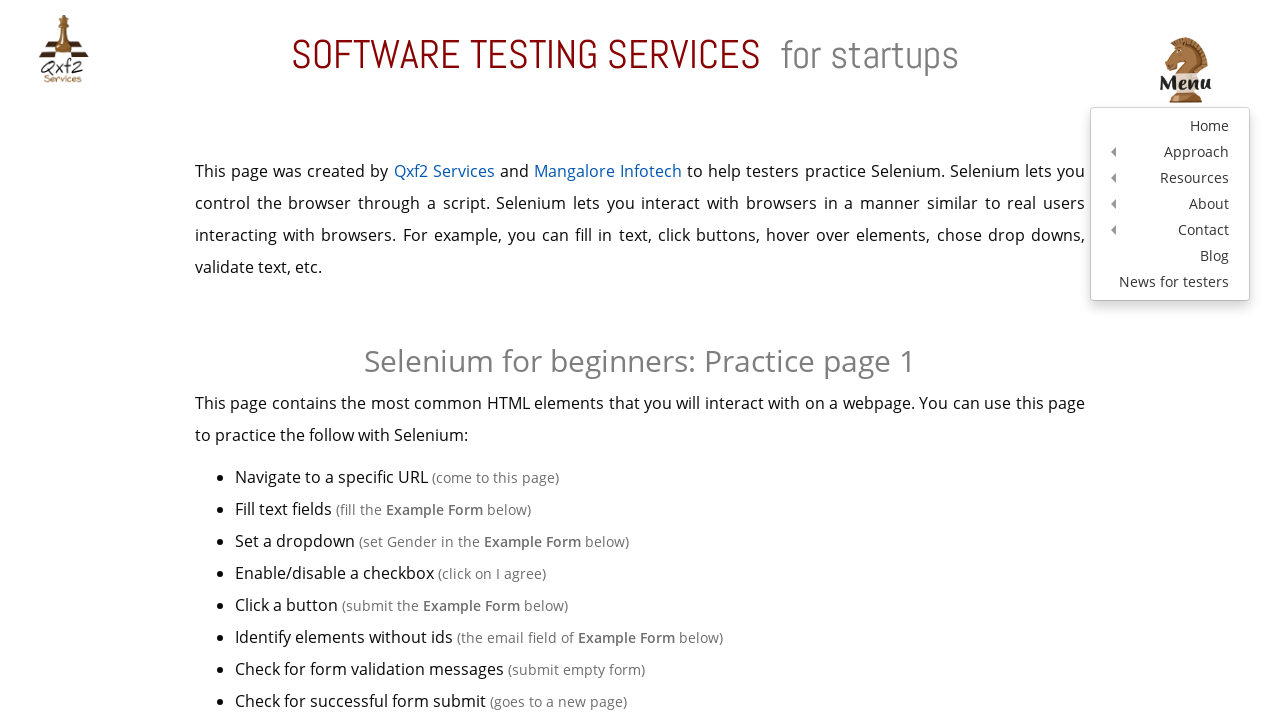

Hovered over the Resources menu item at (1170, 178) on a:text('Resources')
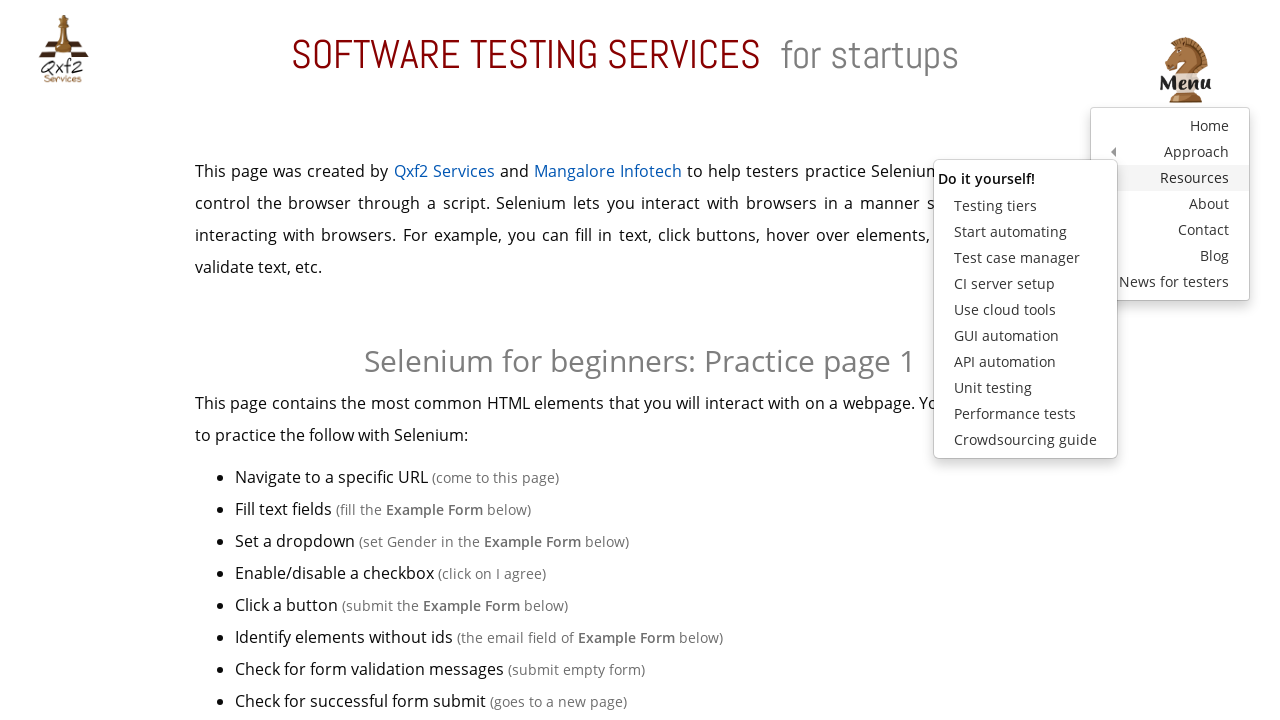

Waited briefly for submenu to appear
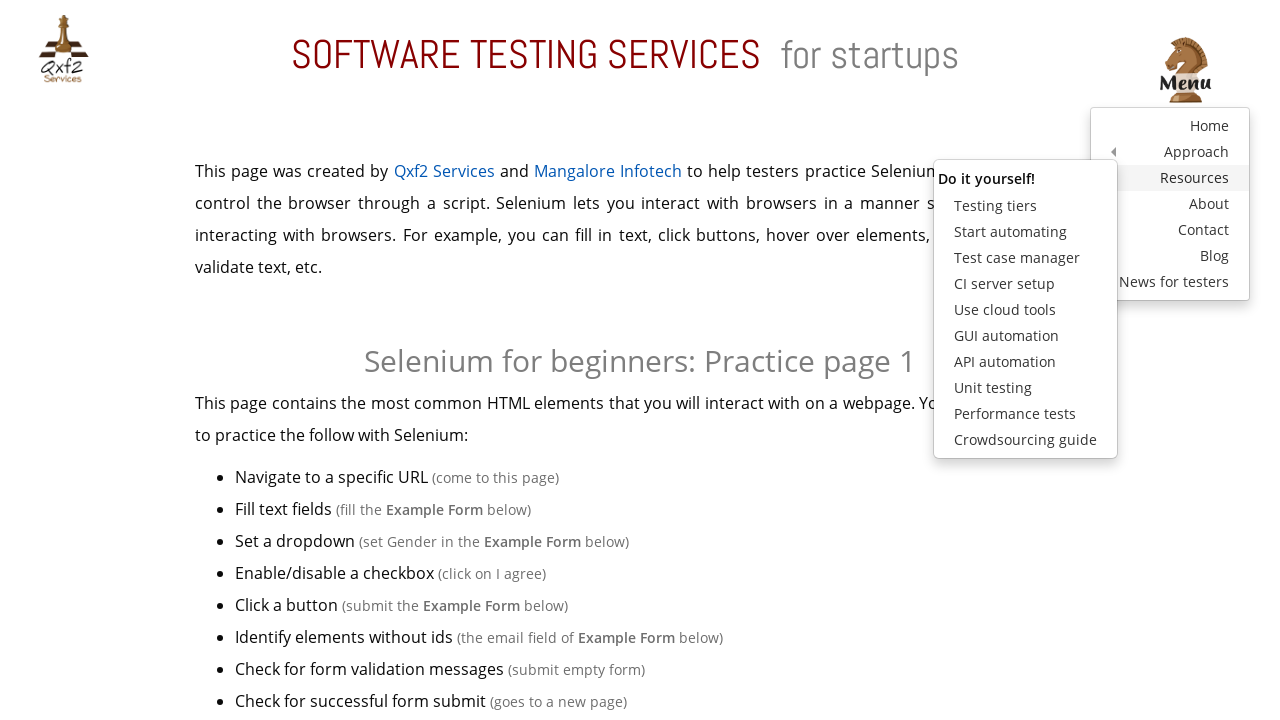

Clicked on GUI automation link at (1025, 336) on a:text('GUI automation')
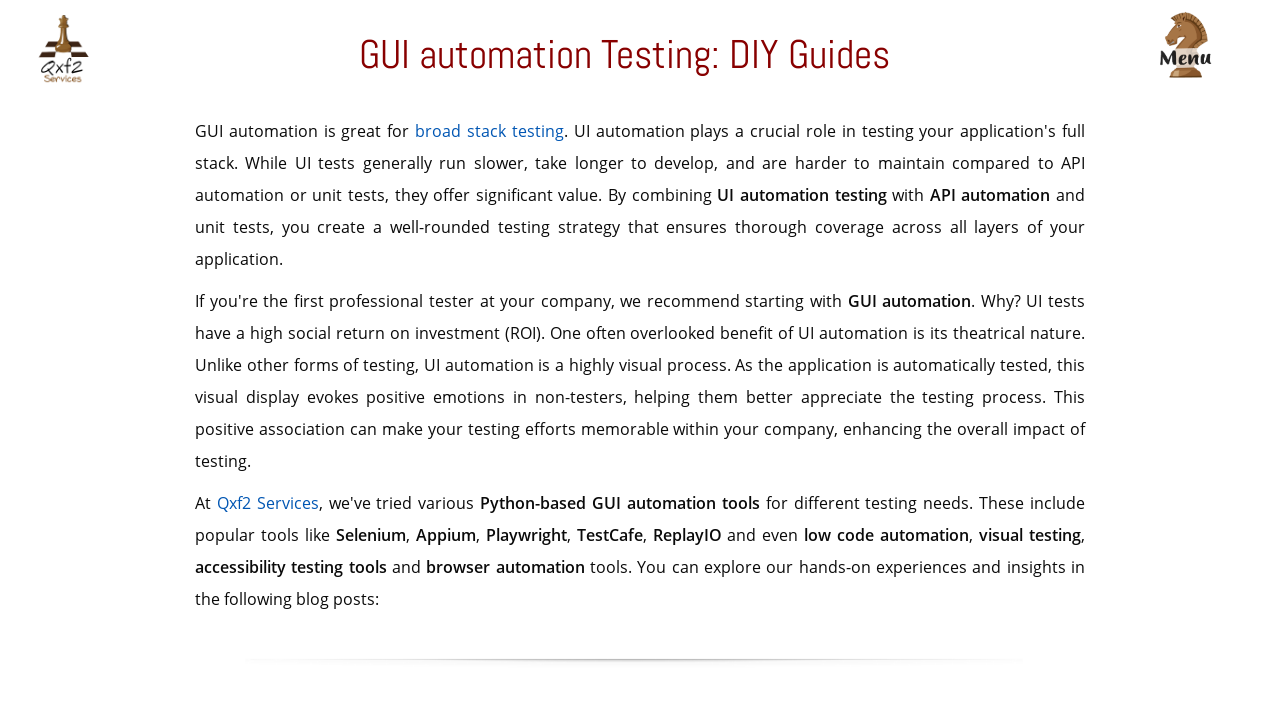

Waited for page to load (networkidle state)
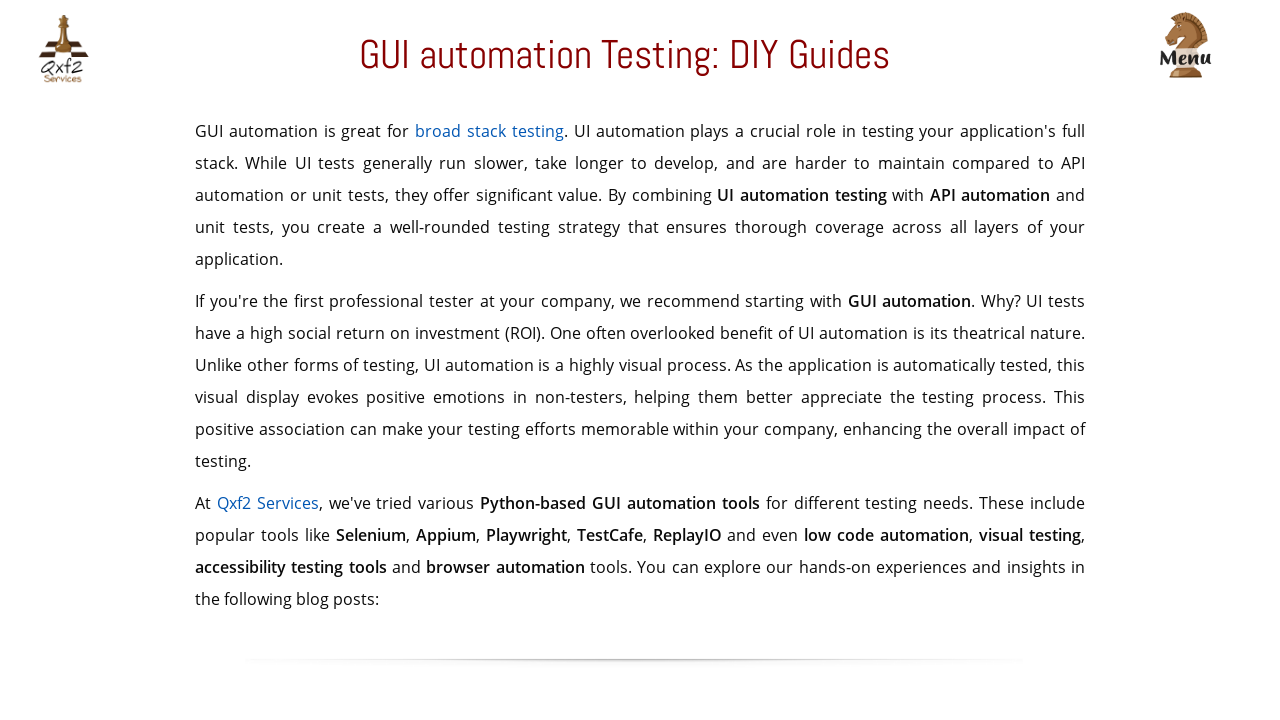

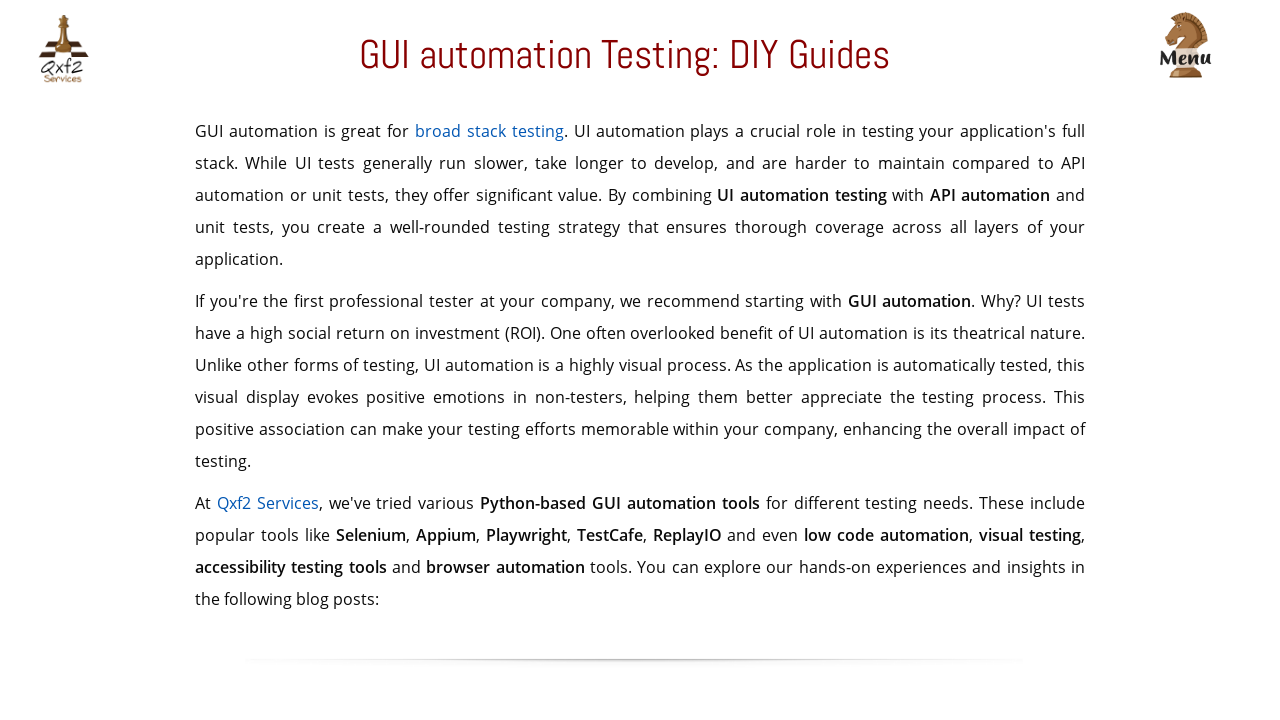